Navigates to Rahul Shetty Academy website and retrieves the page title and current URL to verify the page loaded correctly.

Starting URL: https://rahulshettyacademy.com

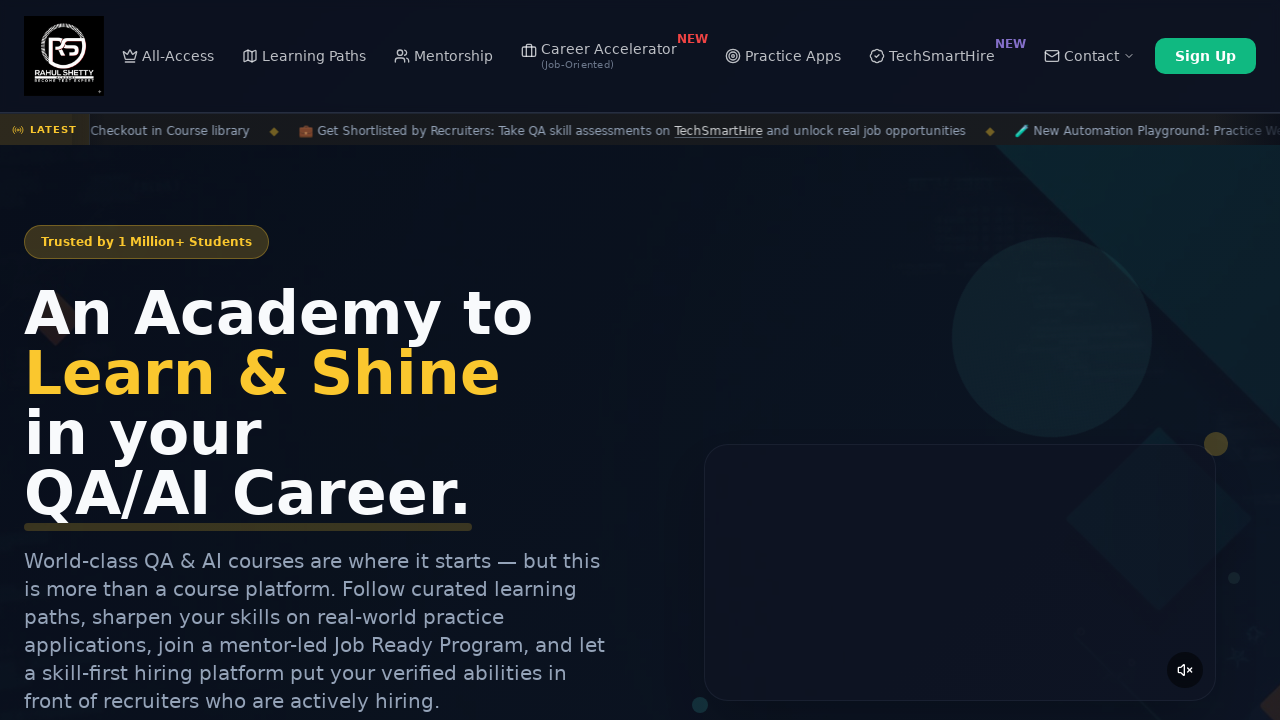

Waited for page DOM to fully load
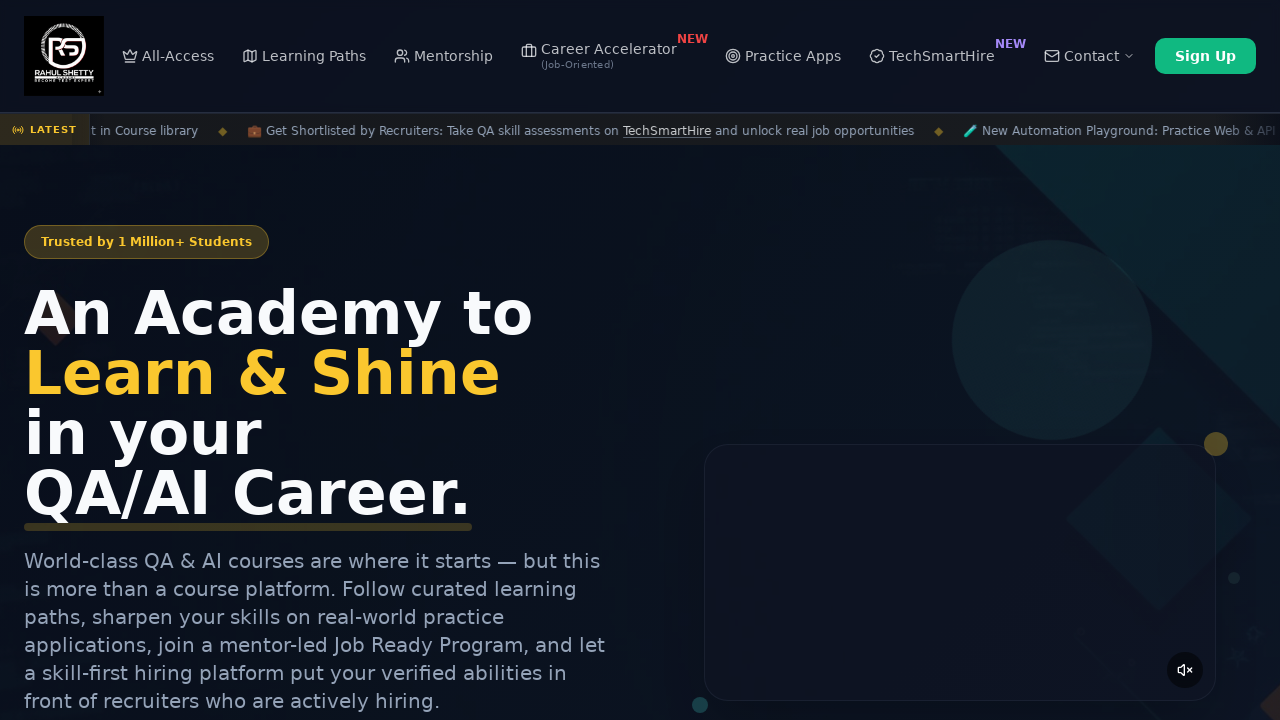

Retrieved page title: Rahul Shetty Academy | QA Automation, Playwright, AI Testing & Online Training
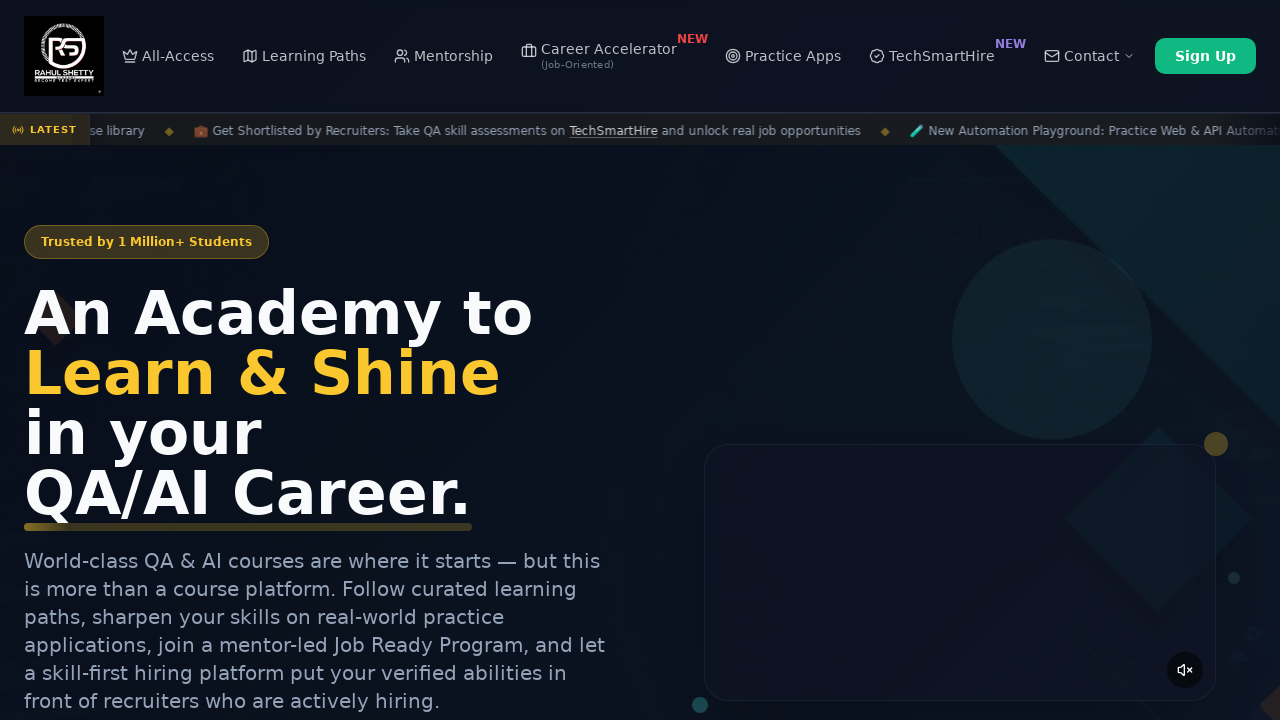

Retrieved current URL: https://rahulshettyacademy.com/
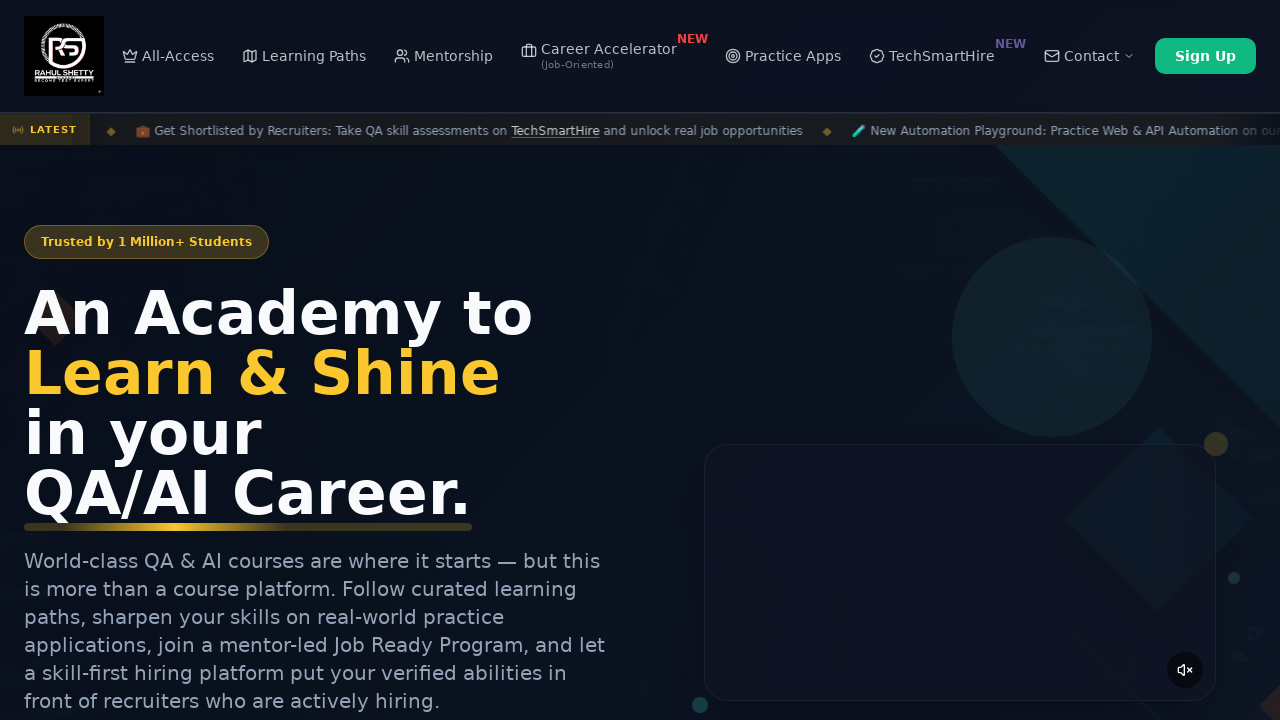

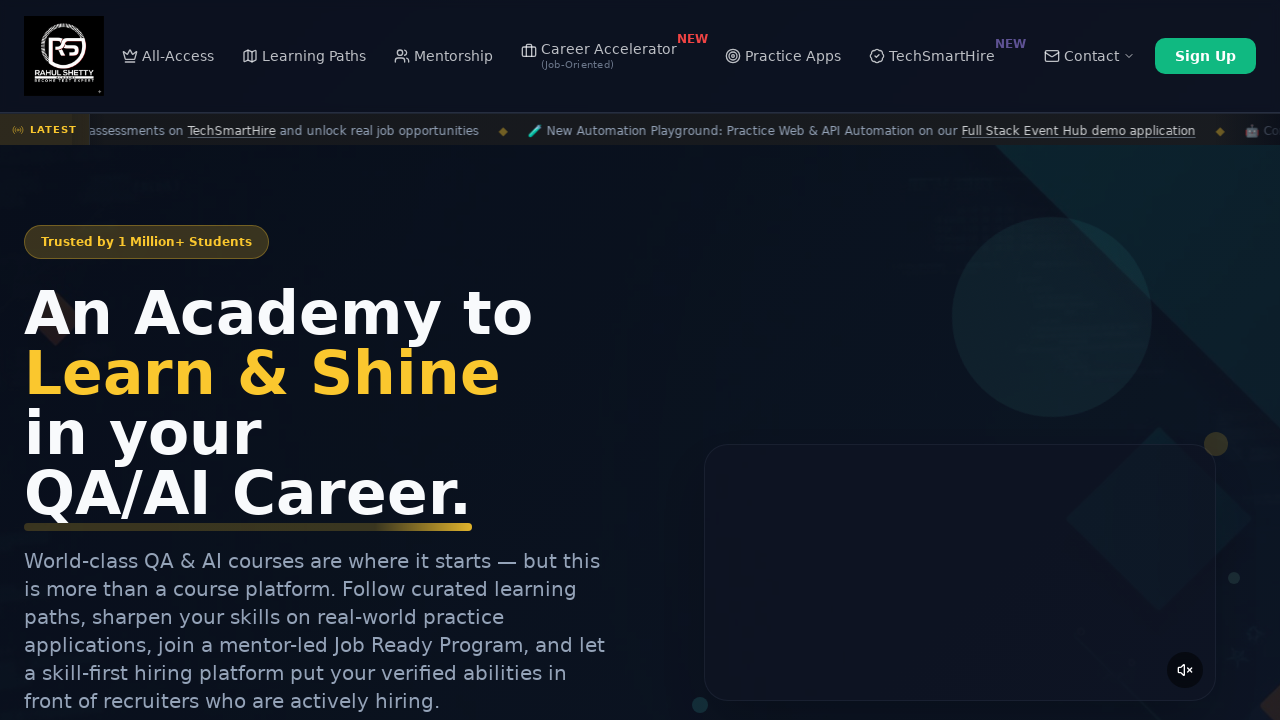